Tests handling JavaScript alerts by clicking a button to trigger an alert, accepting it, and verifying the result message is displayed correctly on the page.

Starting URL: http://the-internet.herokuapp.com/javascript_alerts

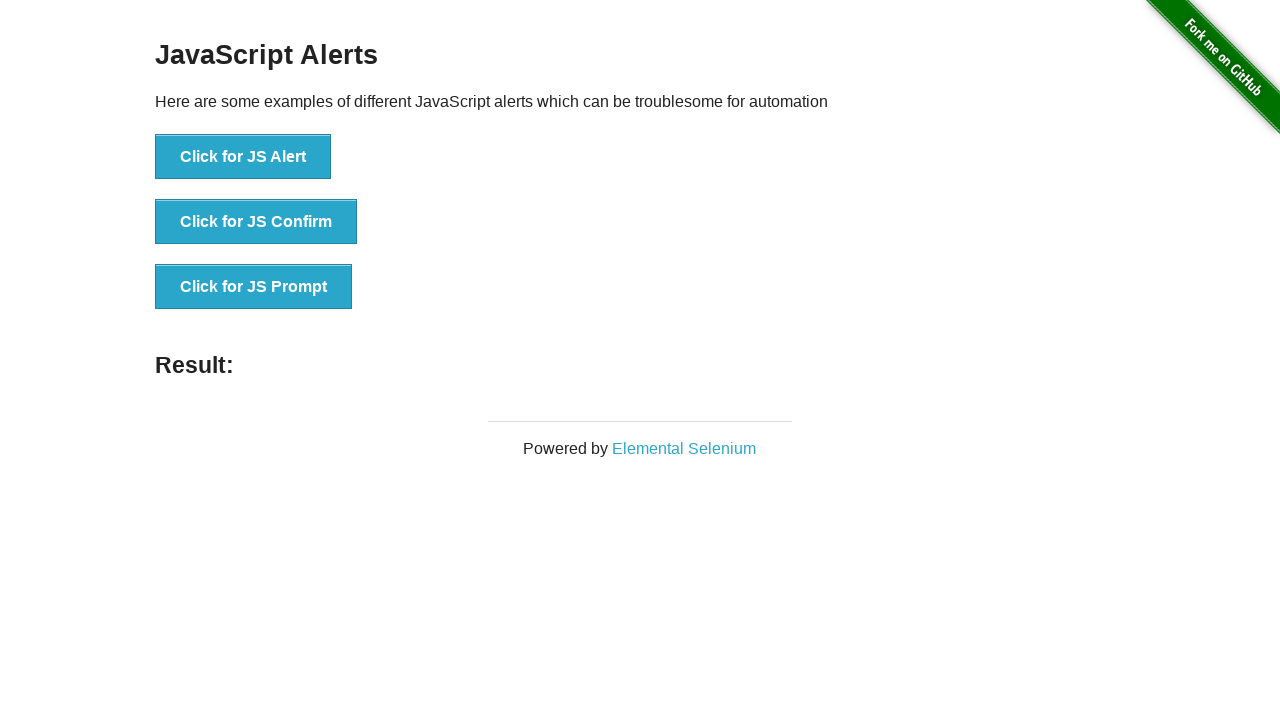

Clicked the first button to trigger JavaScript alert at (243, 157) on ul > li:nth-child(1) > button
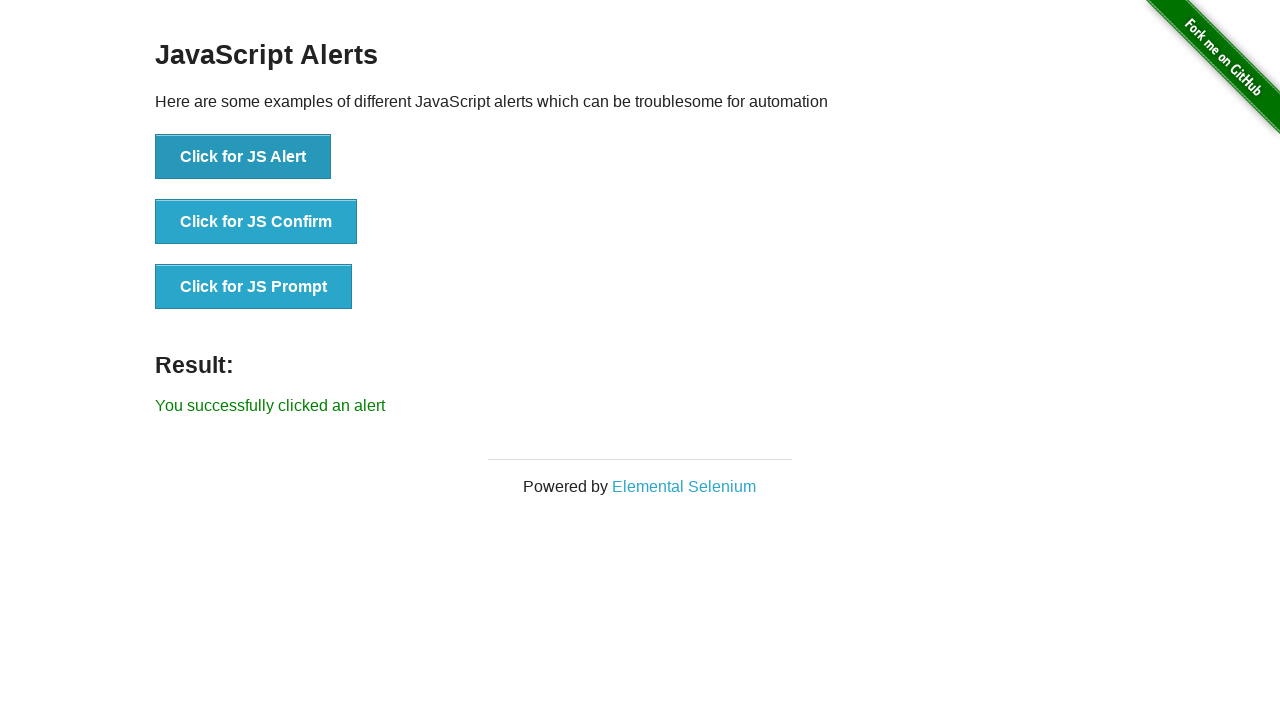

Set up dialog handler to accept JavaScript alert
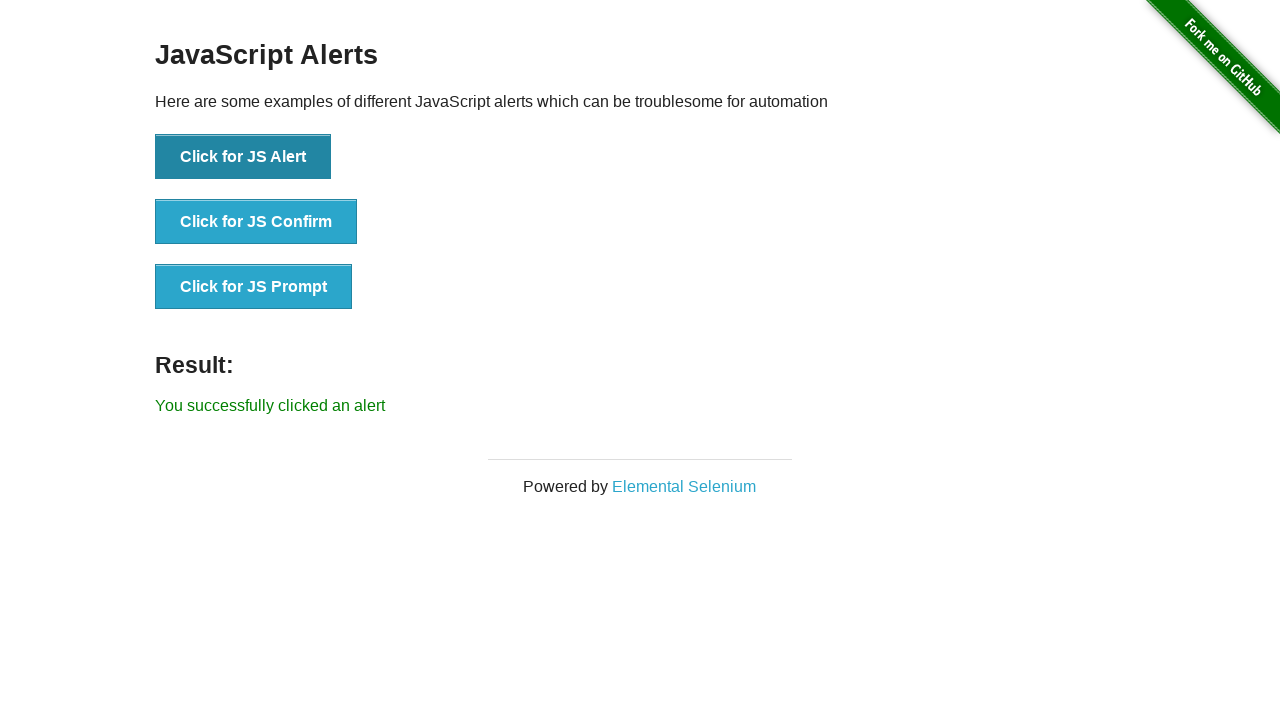

Result message element loaded on page
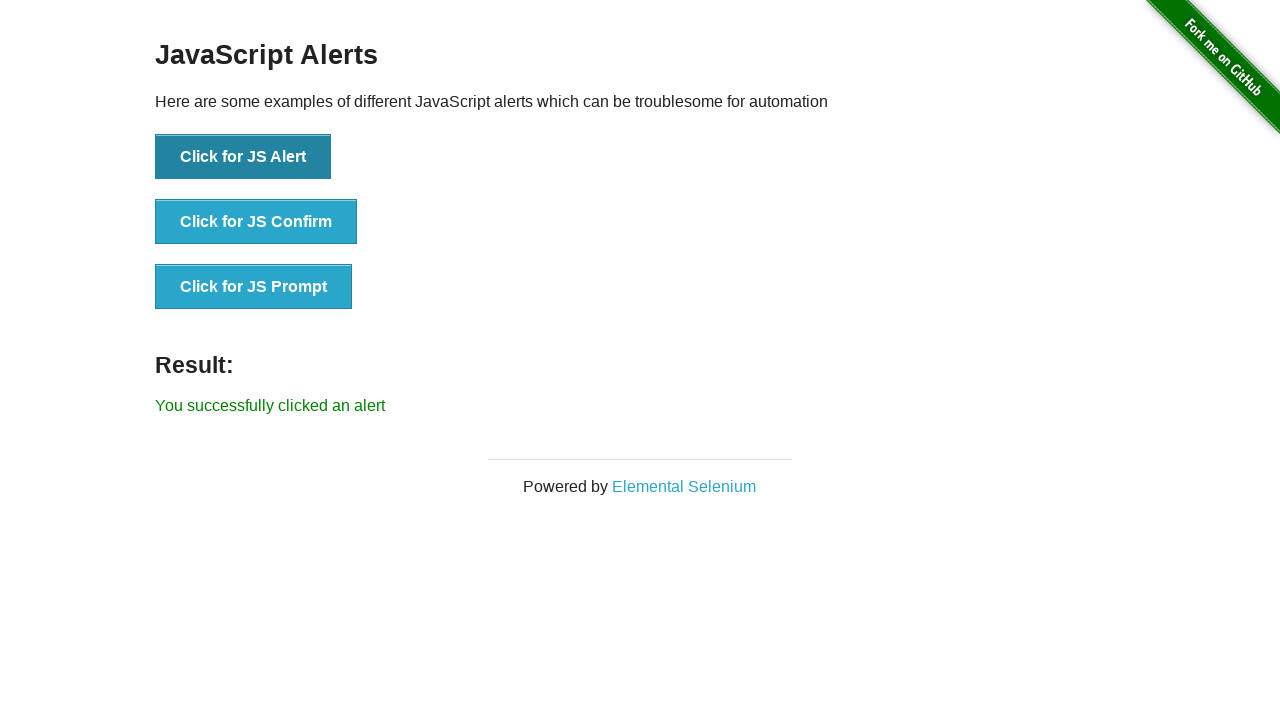

Retrieved result message text
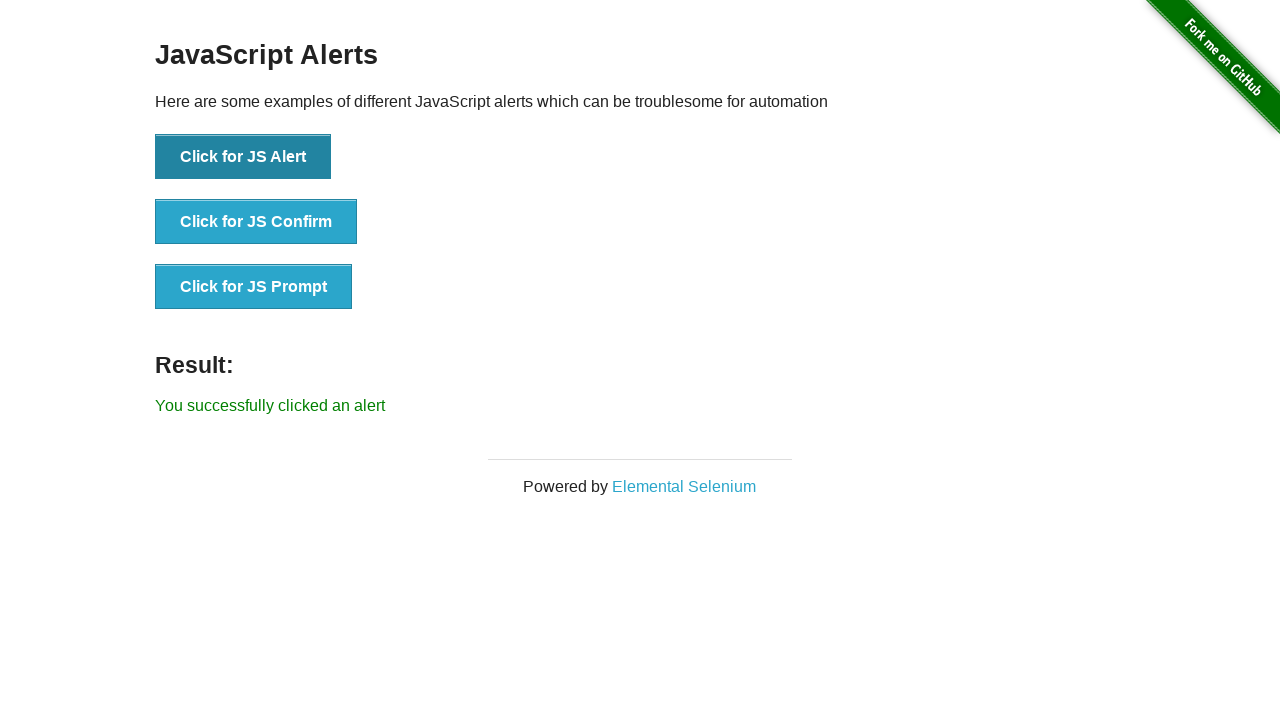

Verified result message displays 'You successfully clicked an alert'
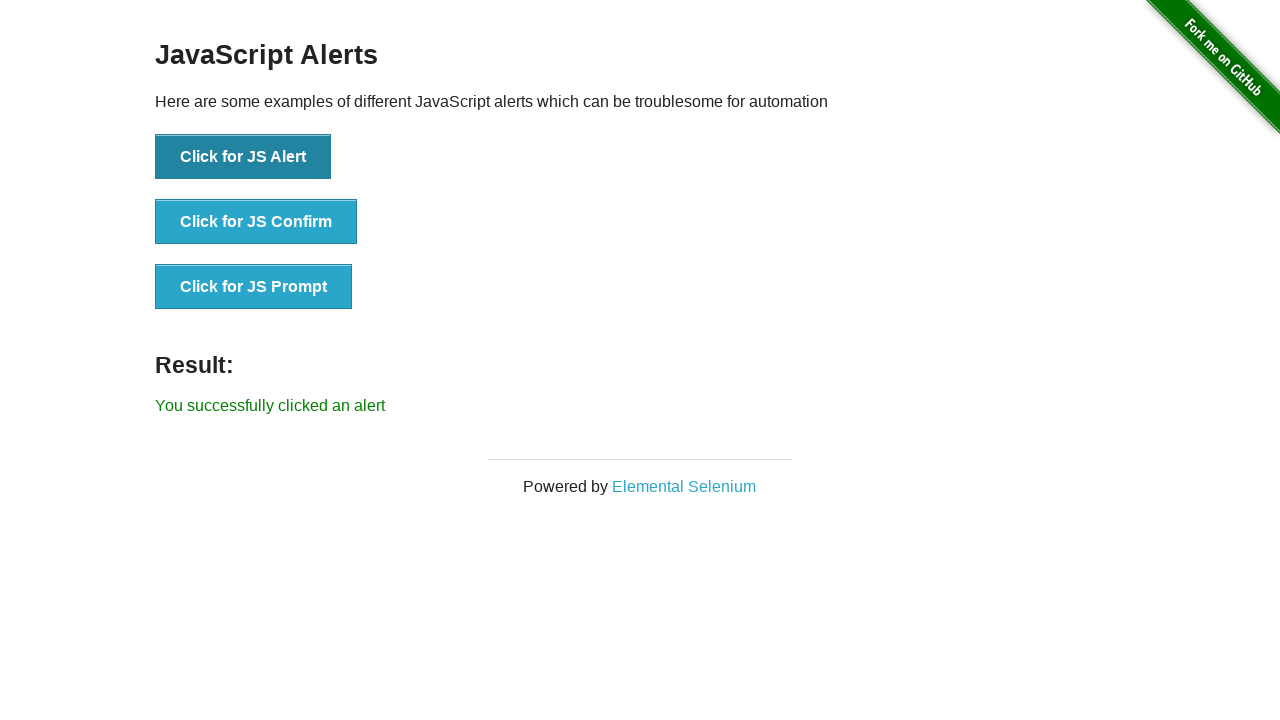

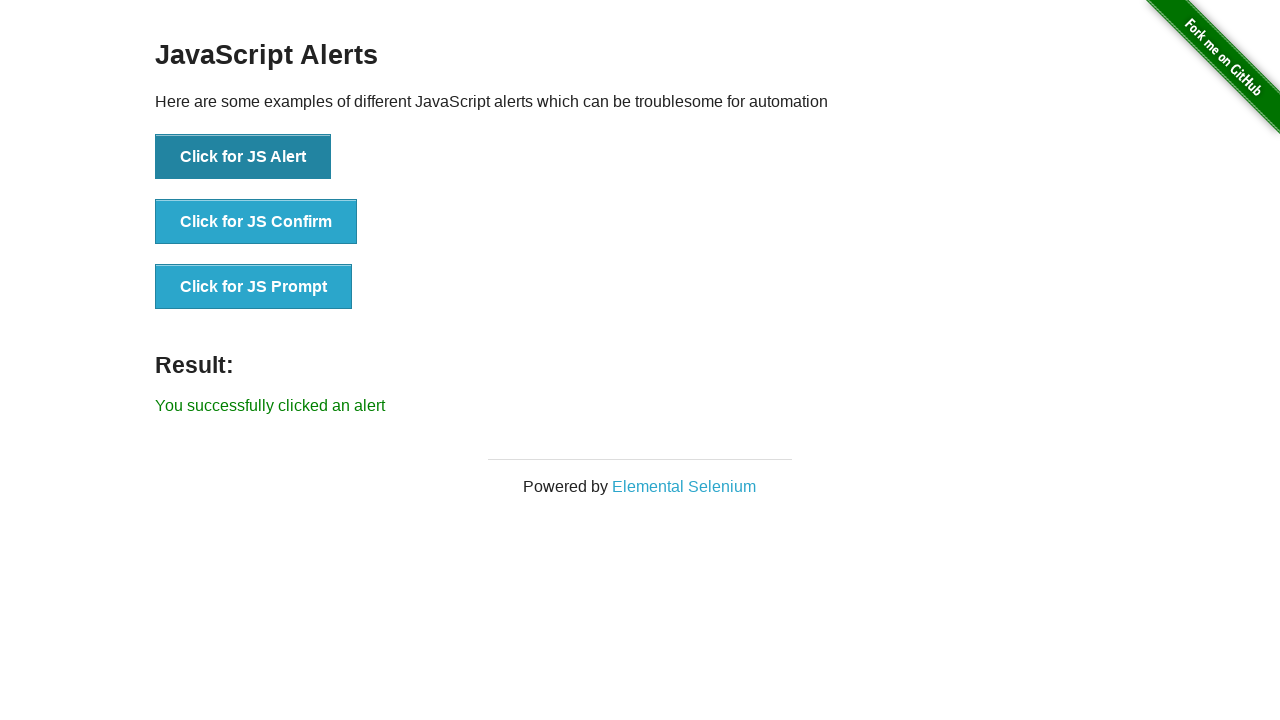